Tests a practice form submission by filling in name, email, password, selecting gender from dropdown, checking a checkbox, selecting a radio button, and submitting the form to verify success message appears.

Starting URL: https://rahulshettyacademy.com/angularpractice/

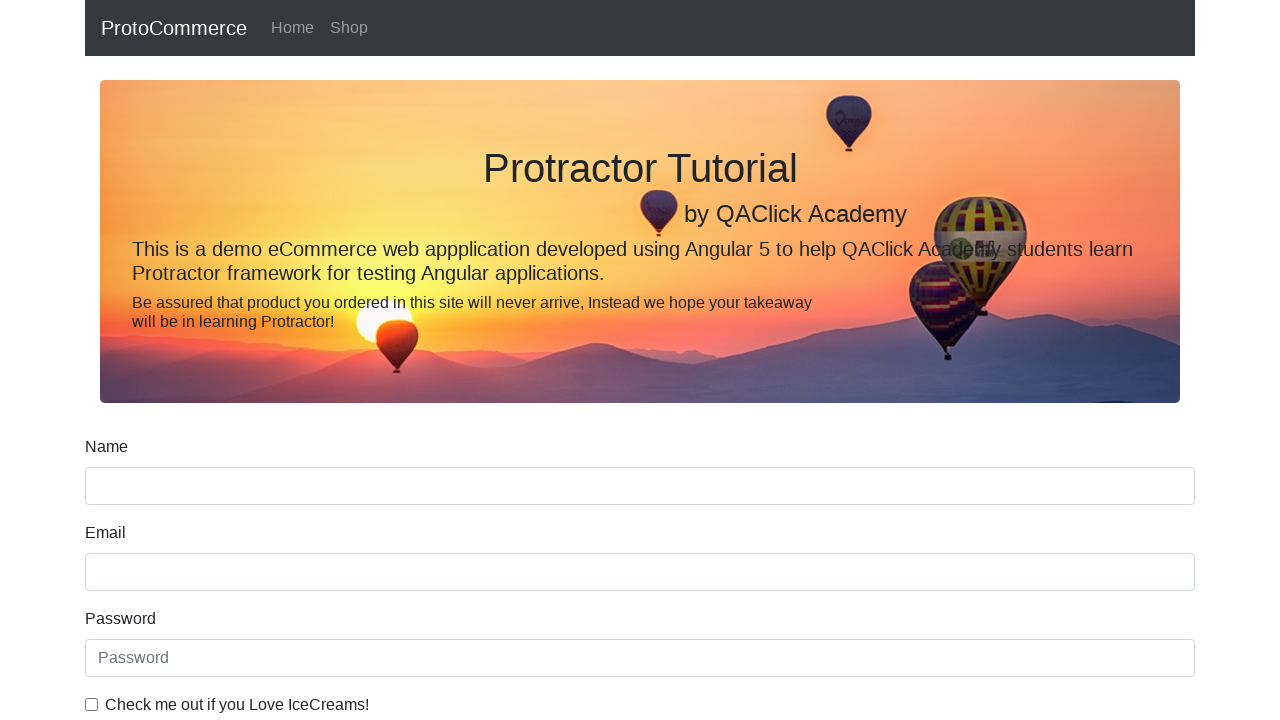

Navigated to practice form page
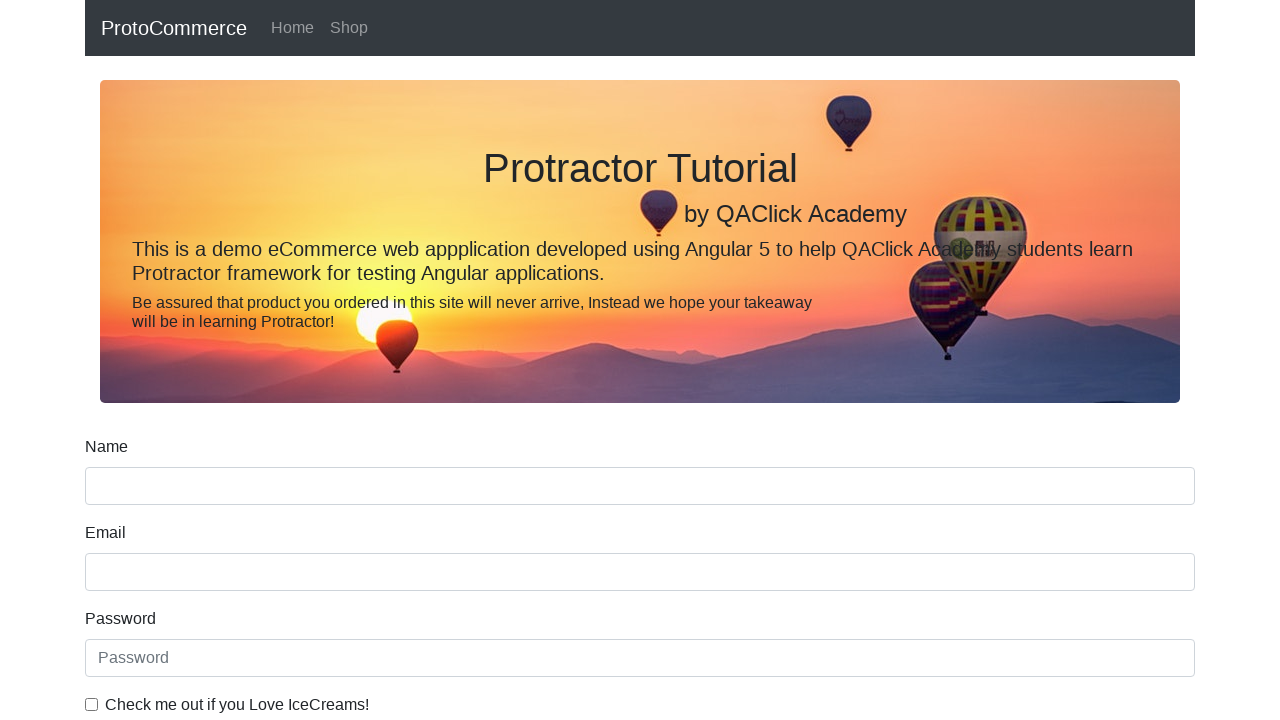

Filled name field with 'thejas' on //form-comp/div/form/div[1]/input[@name='name']
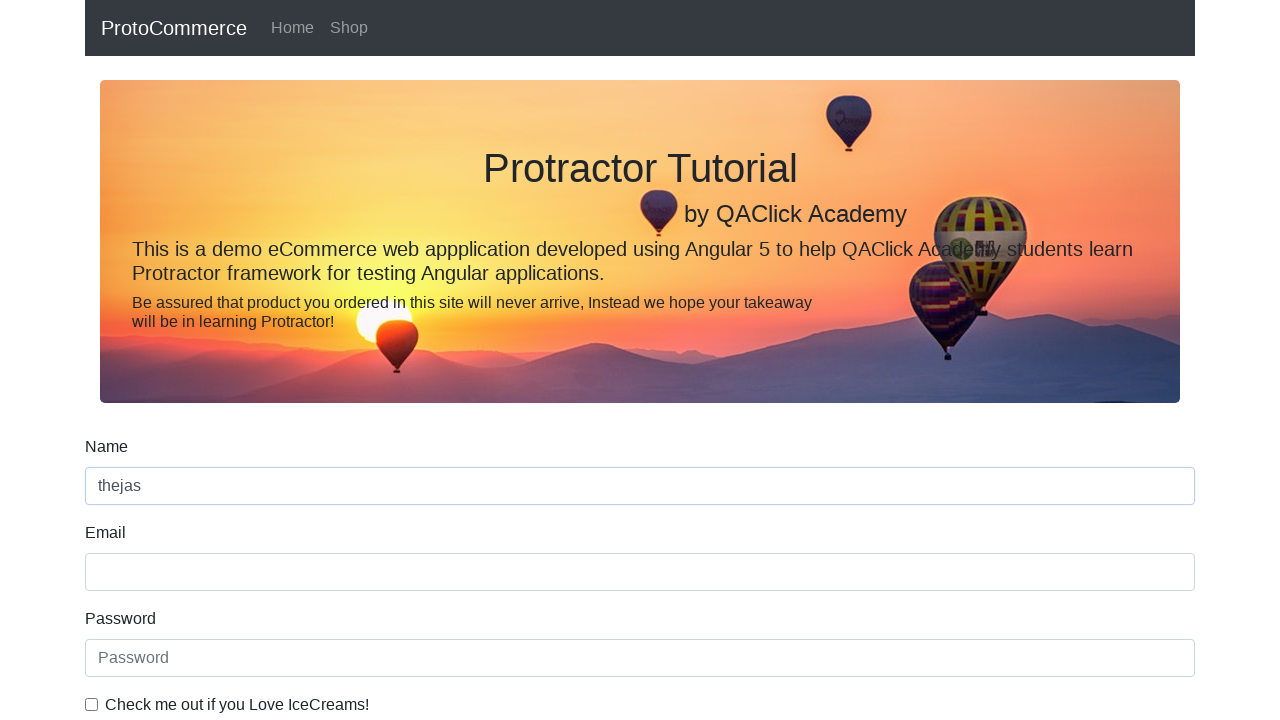

Filled email field with 'smitharao90@gmail.com' on input[name='email']
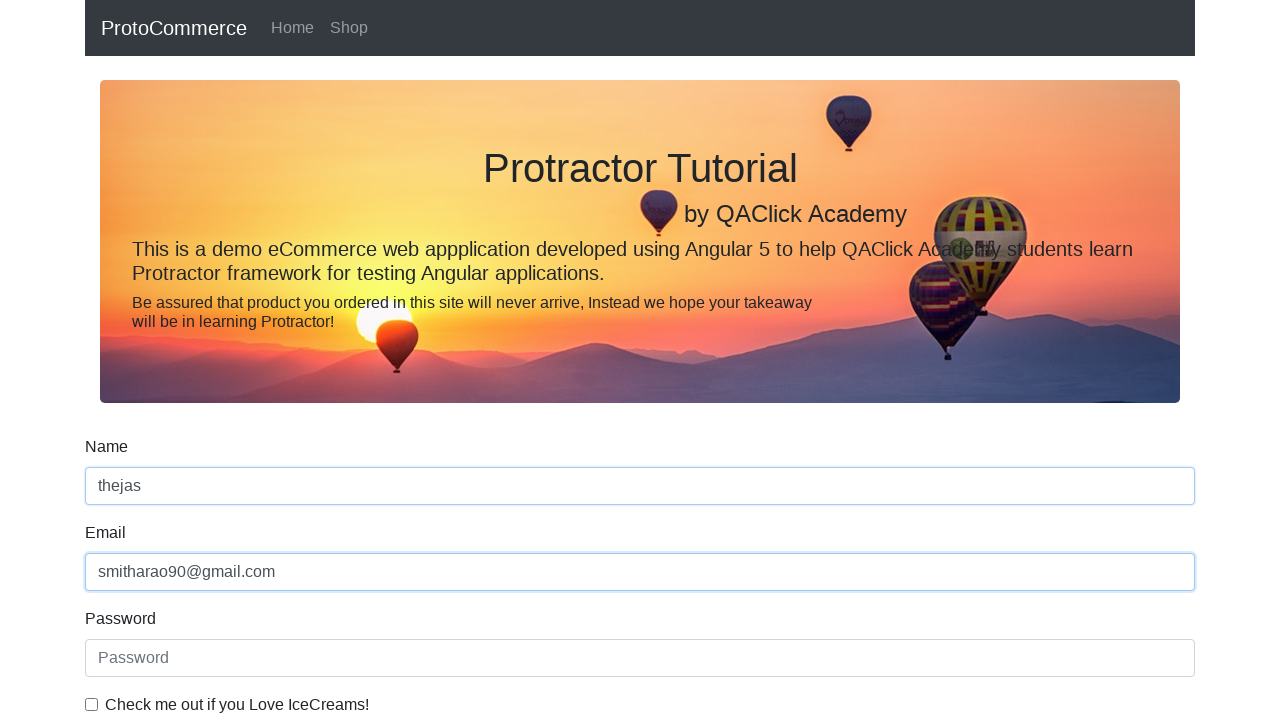

Filled password field with 'smitha' on #exampleInputPassword1
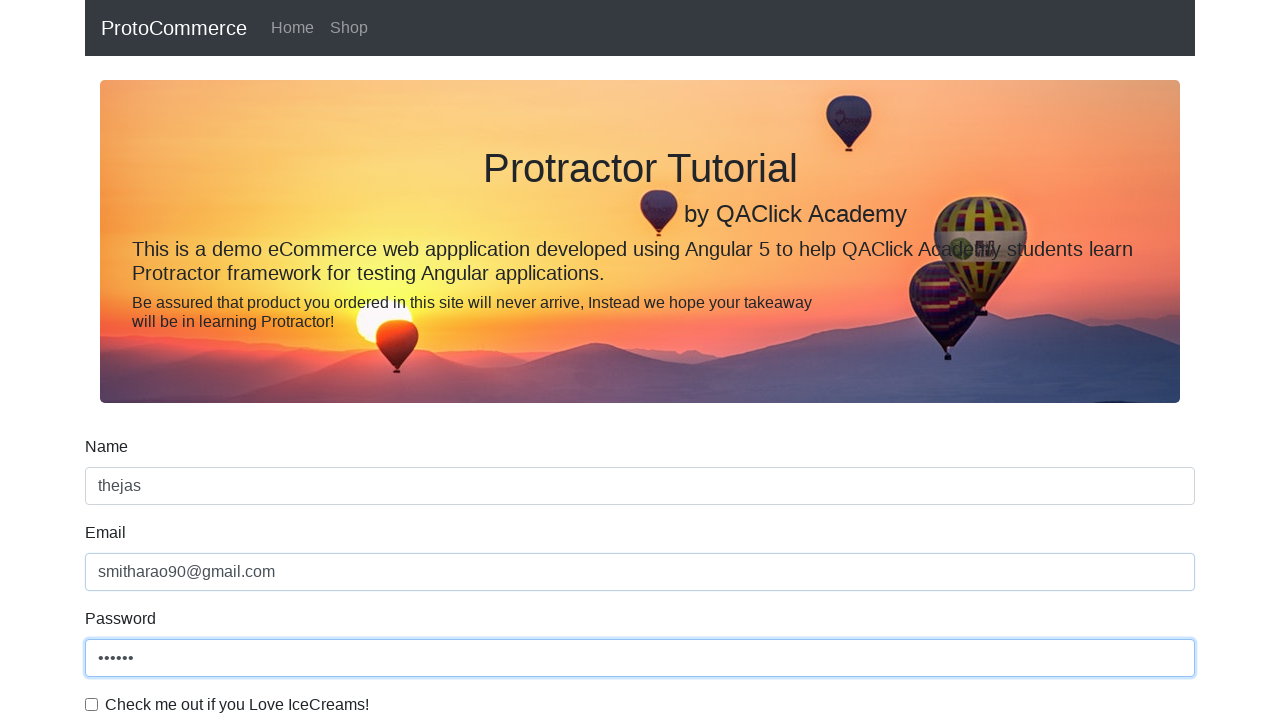

Selected 'Female' from gender dropdown on #exampleFormControlSelect1
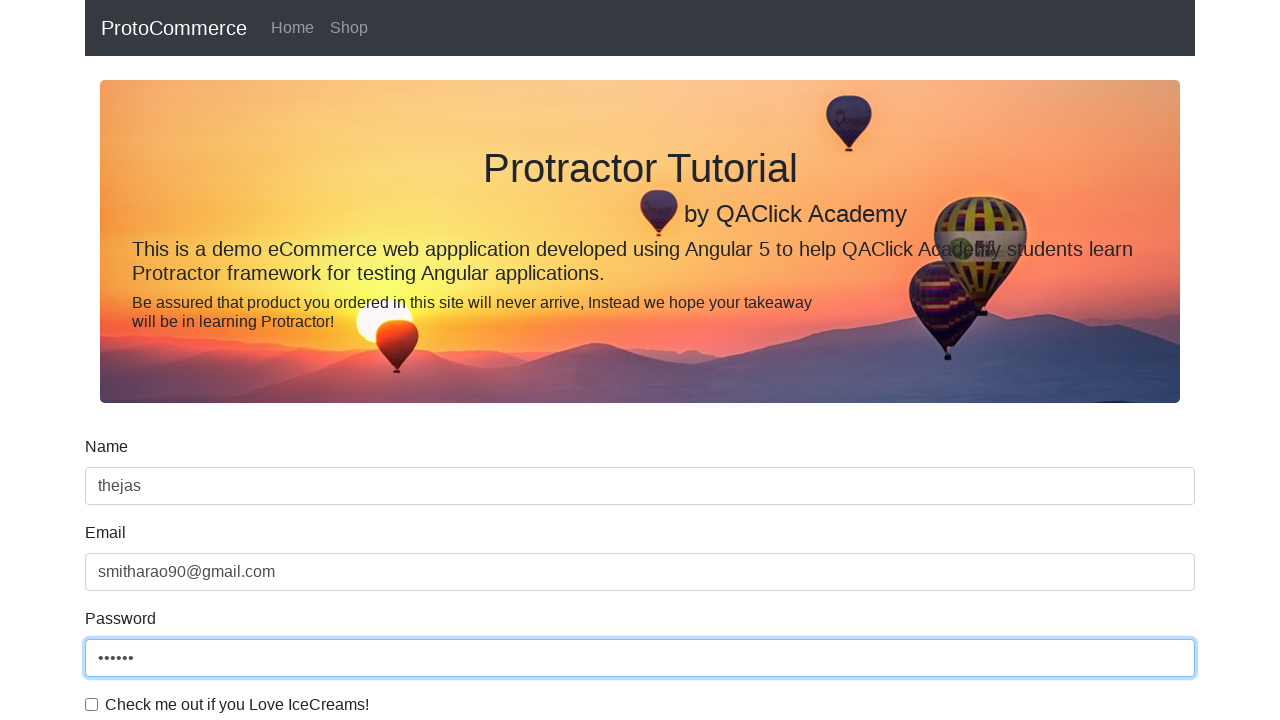

Checked the example checkbox at (92, 704) on #exampleCheck1
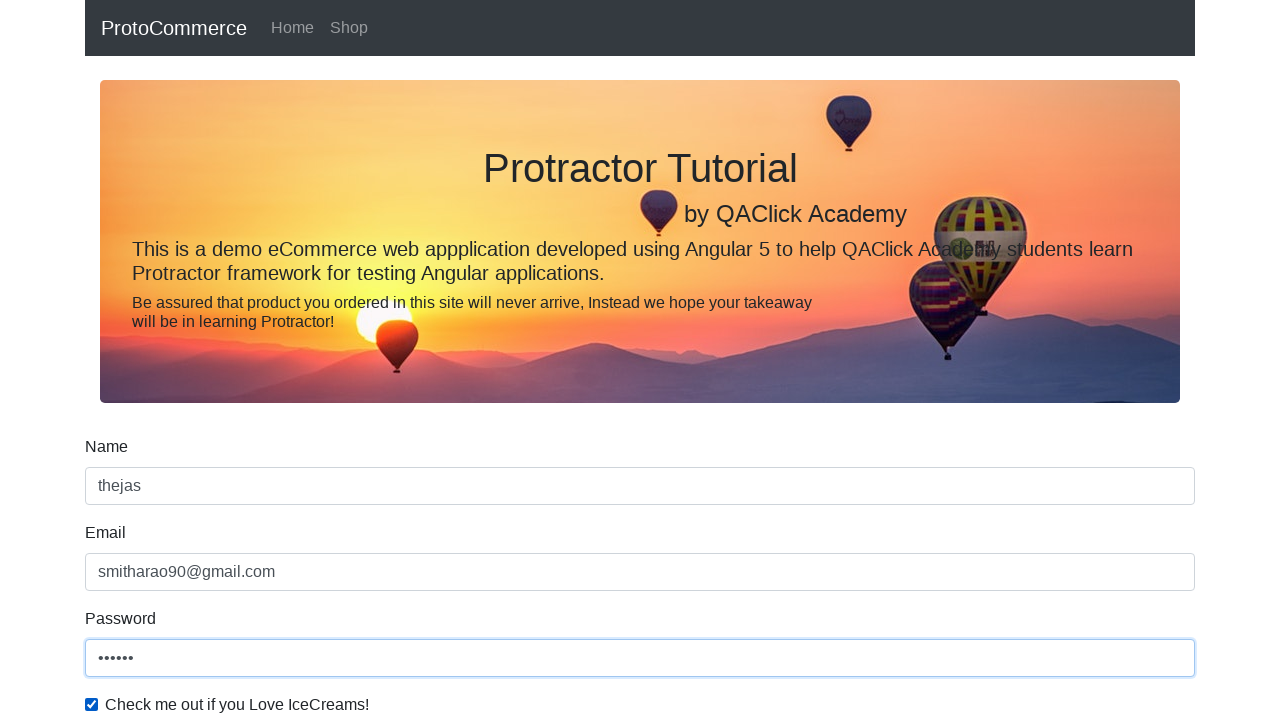

Selected the second radio button option at (326, 360) on #inlineRadio2
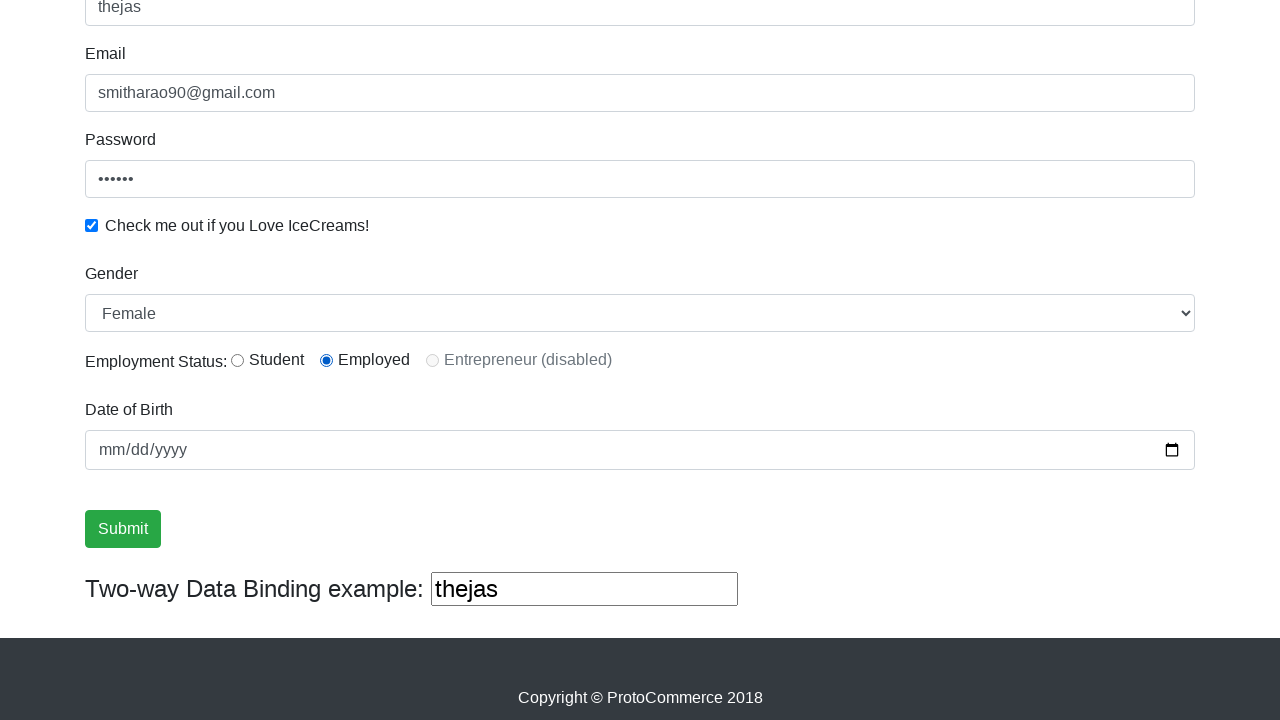

Clicked form submit button at (123, 529) on input[type='submit']
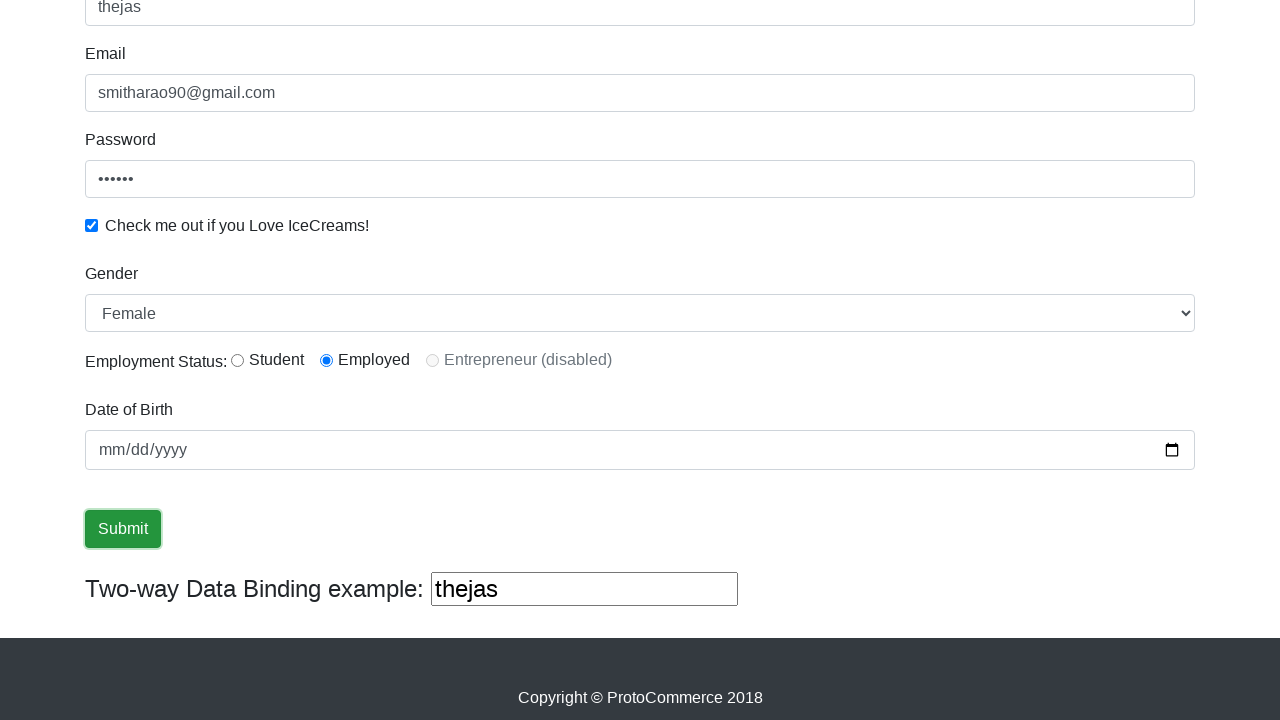

Success message appeared on page
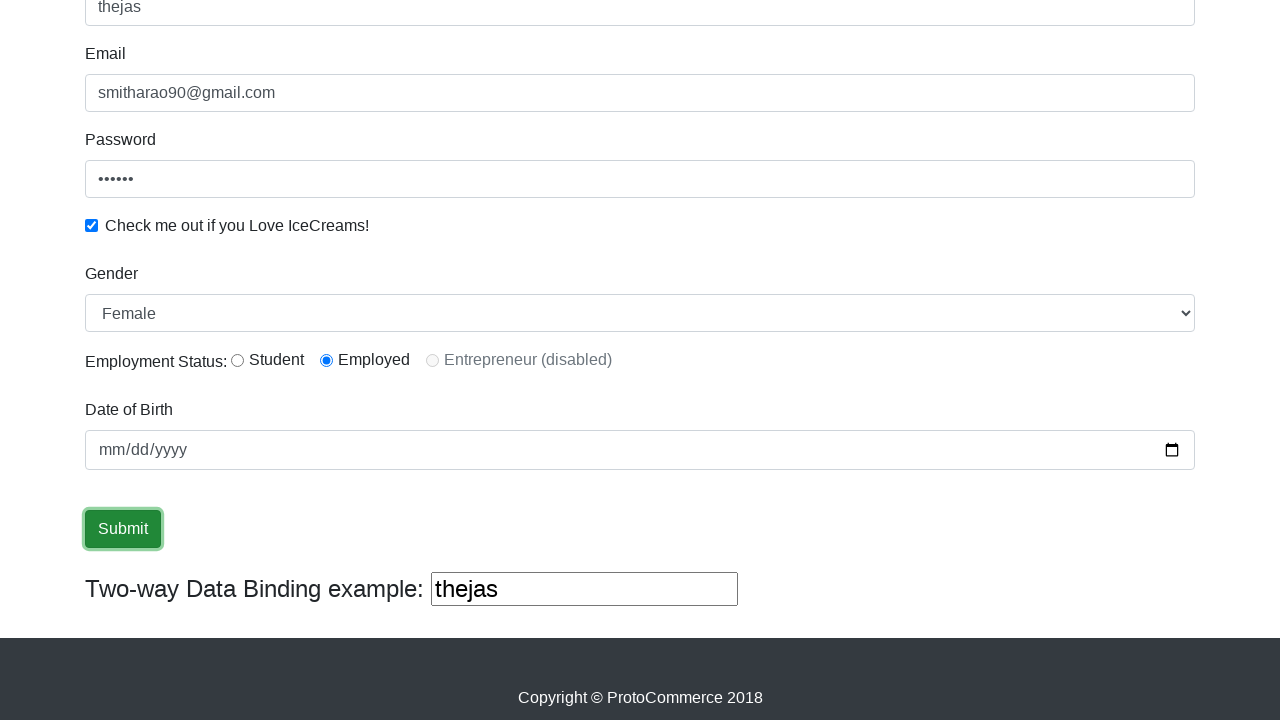

Retrieved success message text: '
                    ×
                    Success! The Form has been submitted successfully!.
                  '
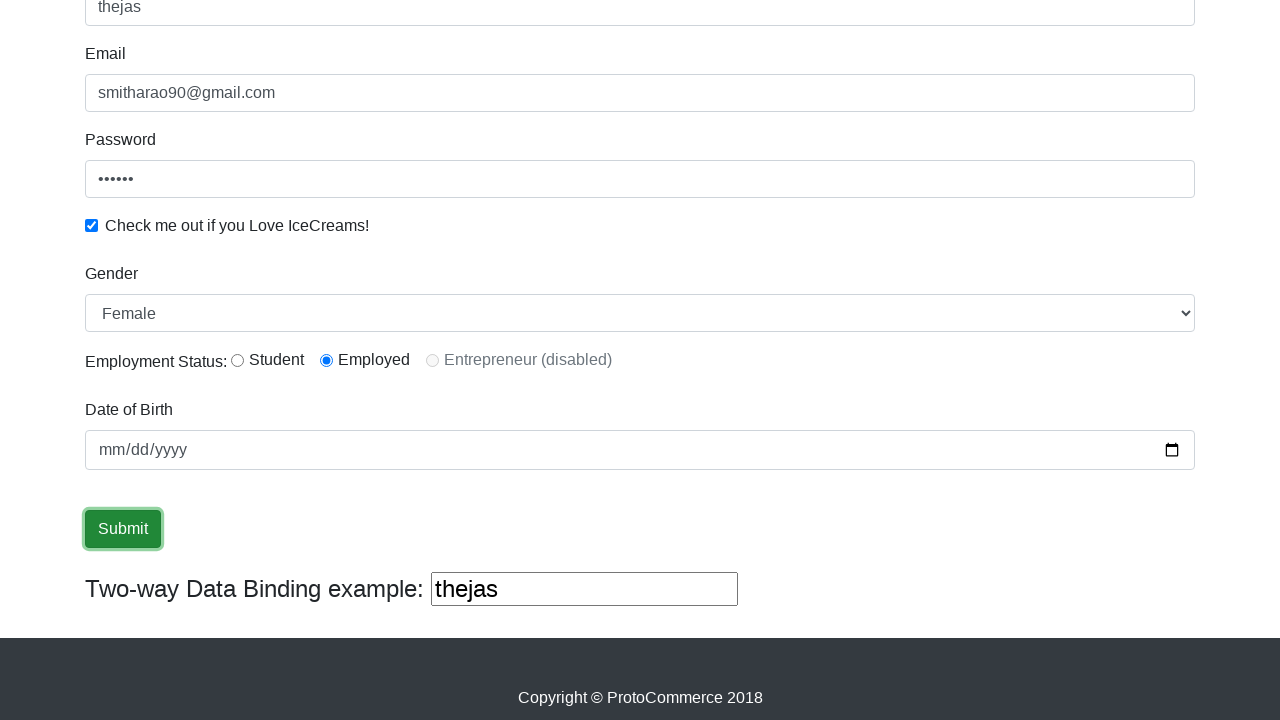

Verified success message contains 'Success' text
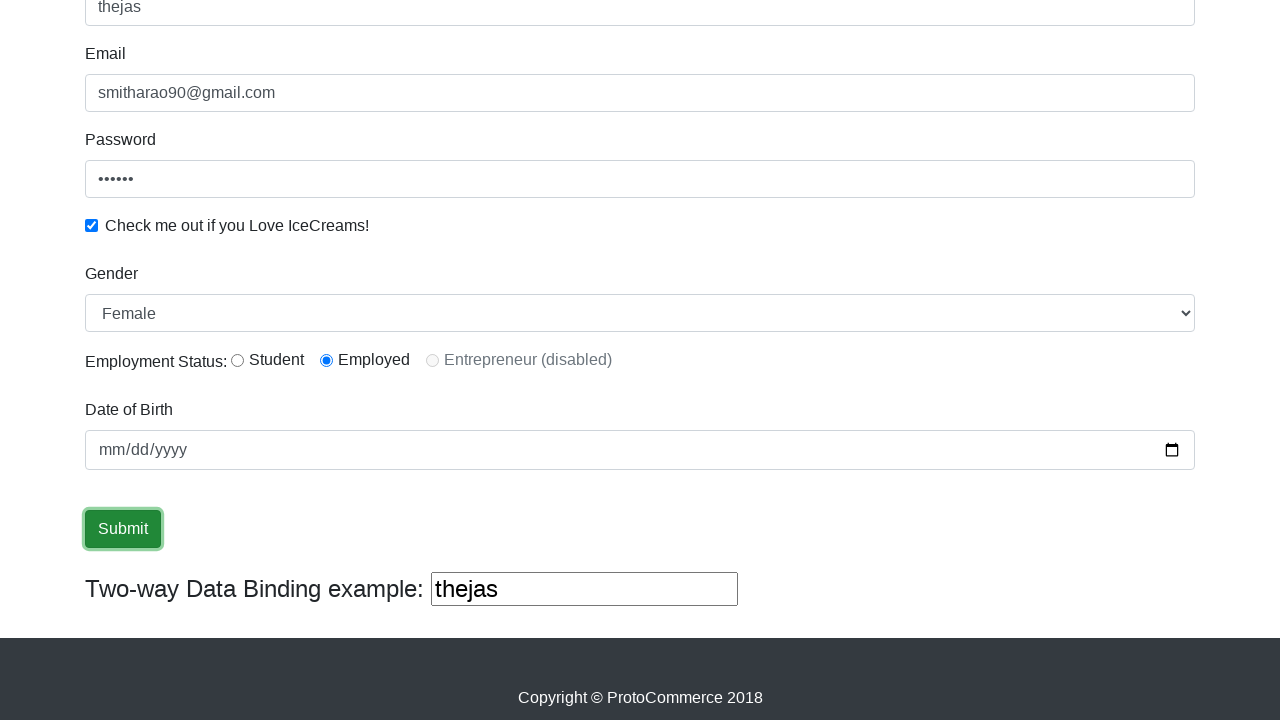

Filled second name field with 'Helloo' on //form-comp/div/h4/input[@name='name']
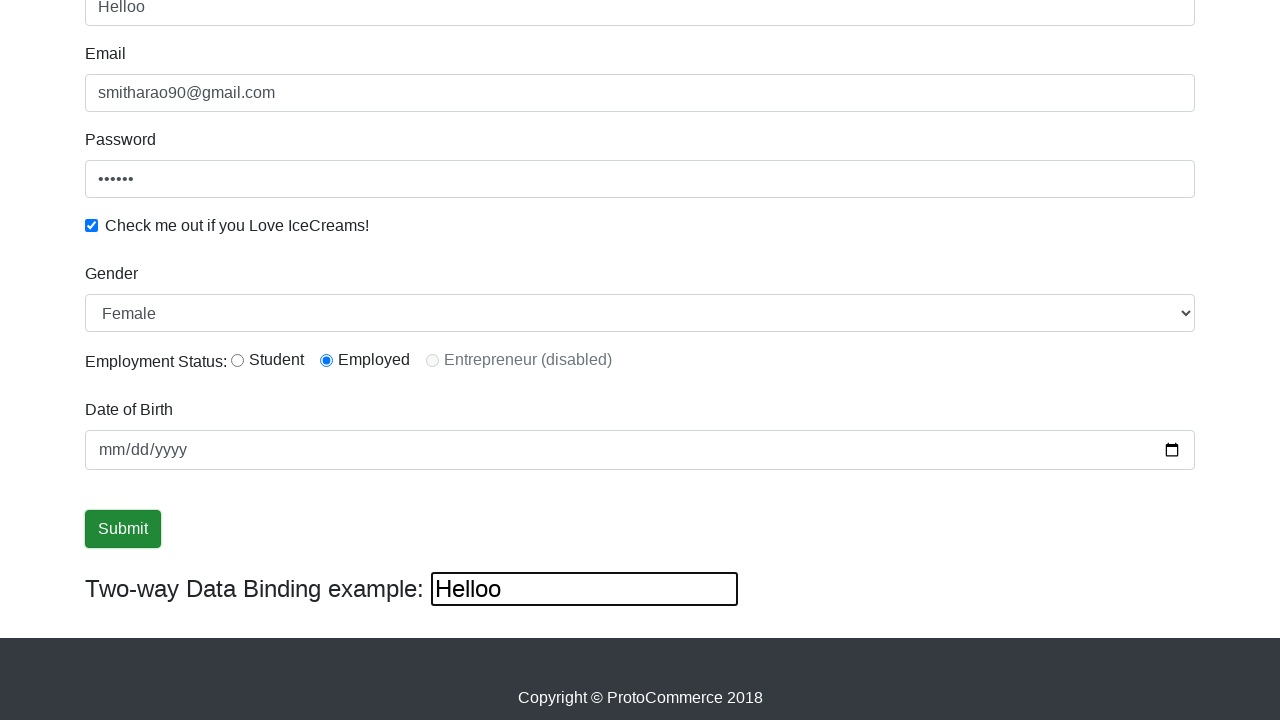

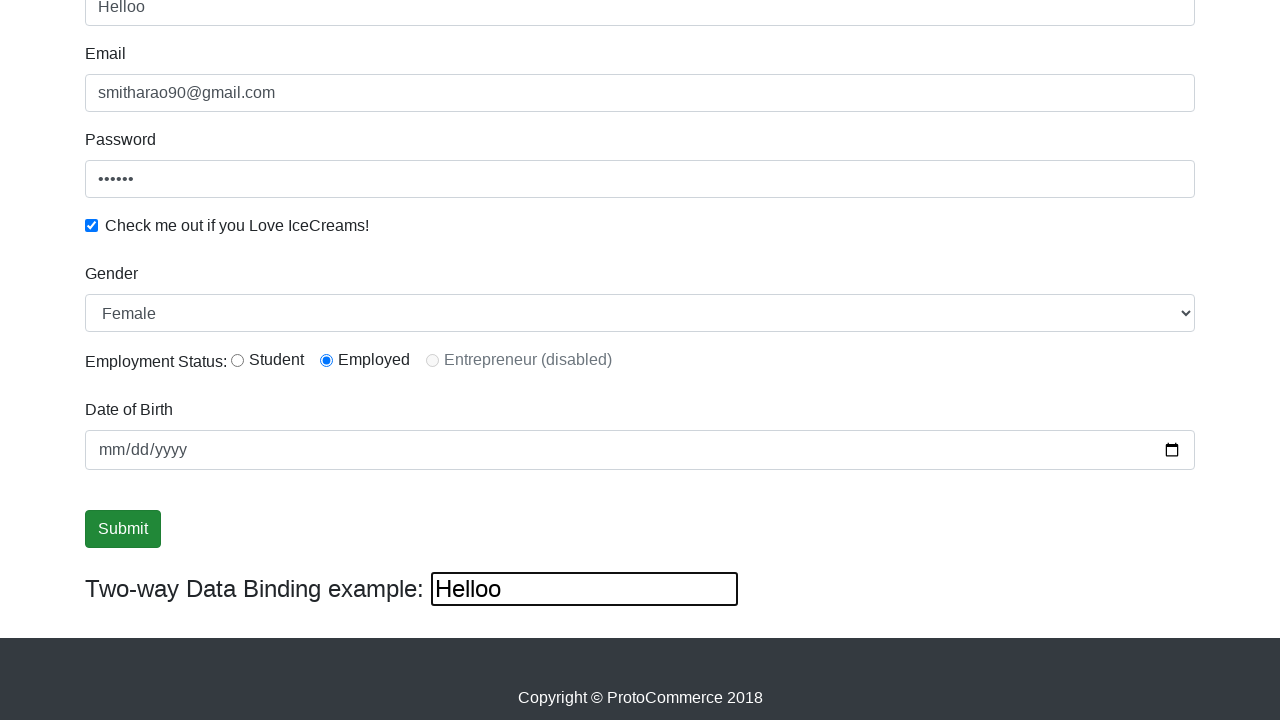